Tests checkbox functionality by clicking three checkboxes, verifying selection state, and then unchecking the first checkbox

Starting URL: https://rahulshettyacademy.com/AutomationPractice/

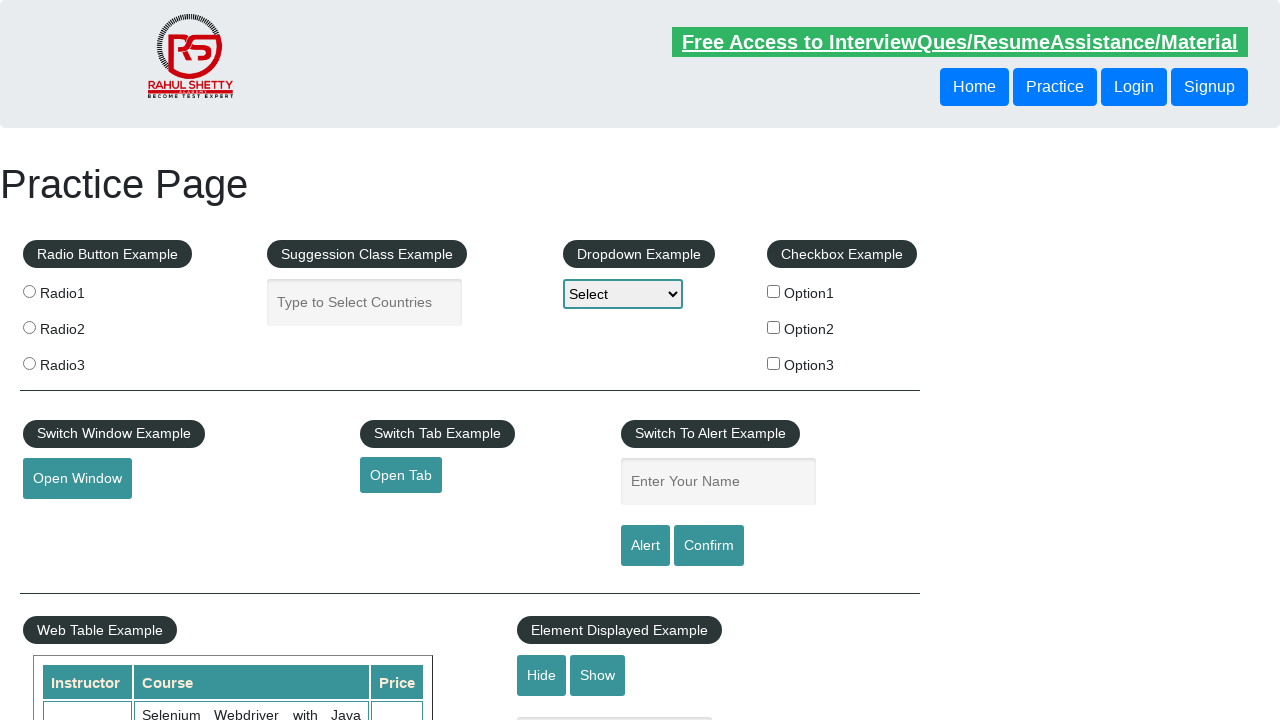

Clicked first checkbox (checkBoxOption1) at (774, 291) on input#checkBoxOption1
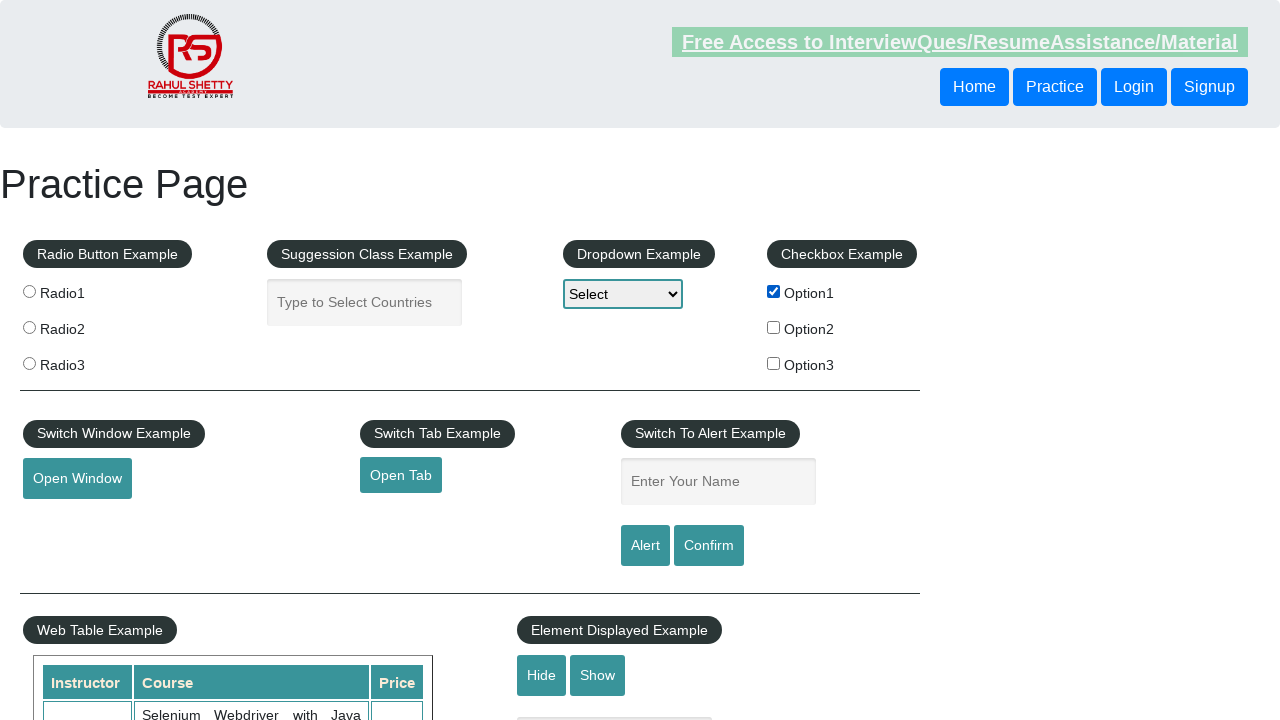

Clicked second checkbox (checkBoxOption2) at (774, 327) on input#checkBoxOption2
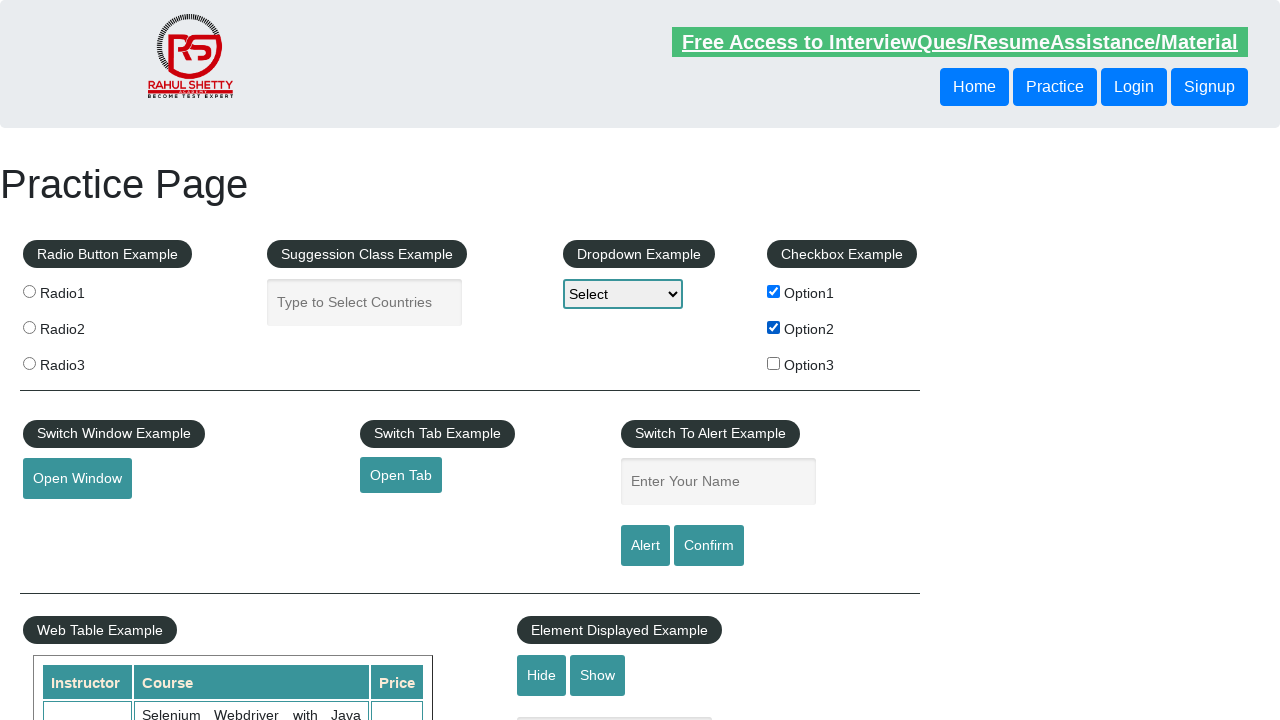

Clicked third checkbox (checkBoxOption3) at (774, 363) on input#checkBoxOption3
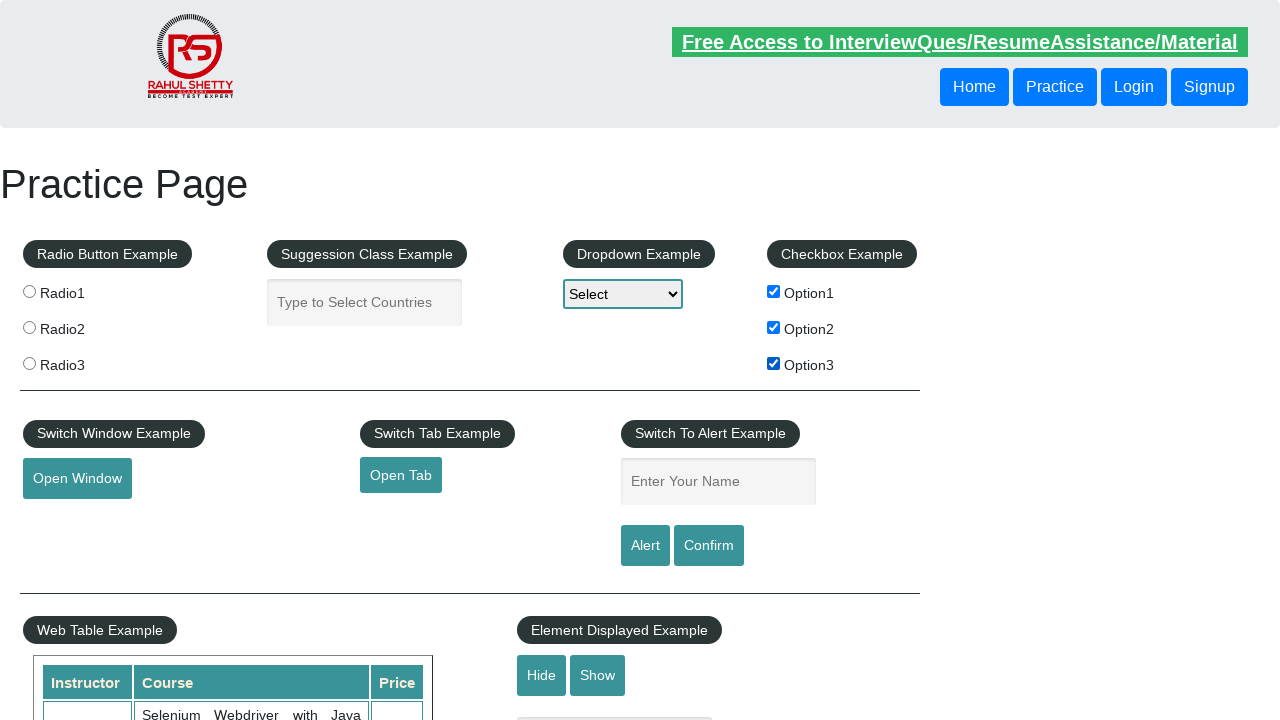

Verified first checkbox is selected
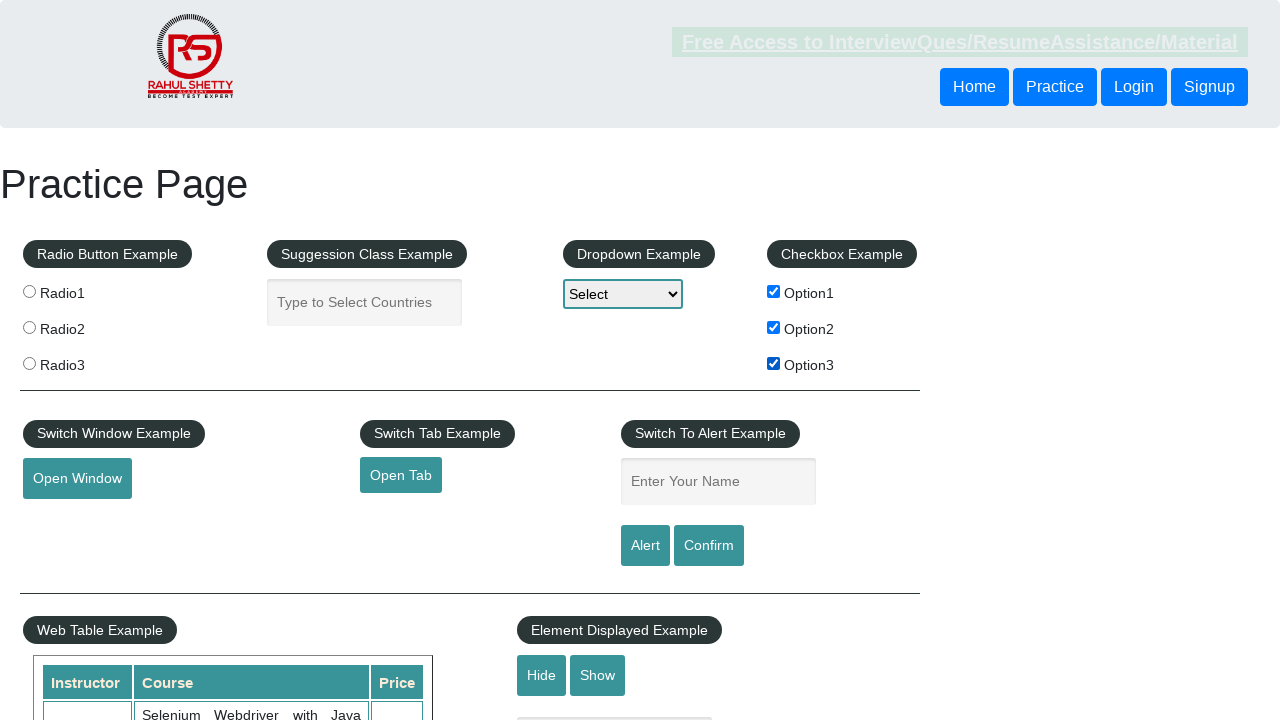

Unchecked first checkbox (checkBoxOption1) at (774, 291) on input#checkBoxOption1
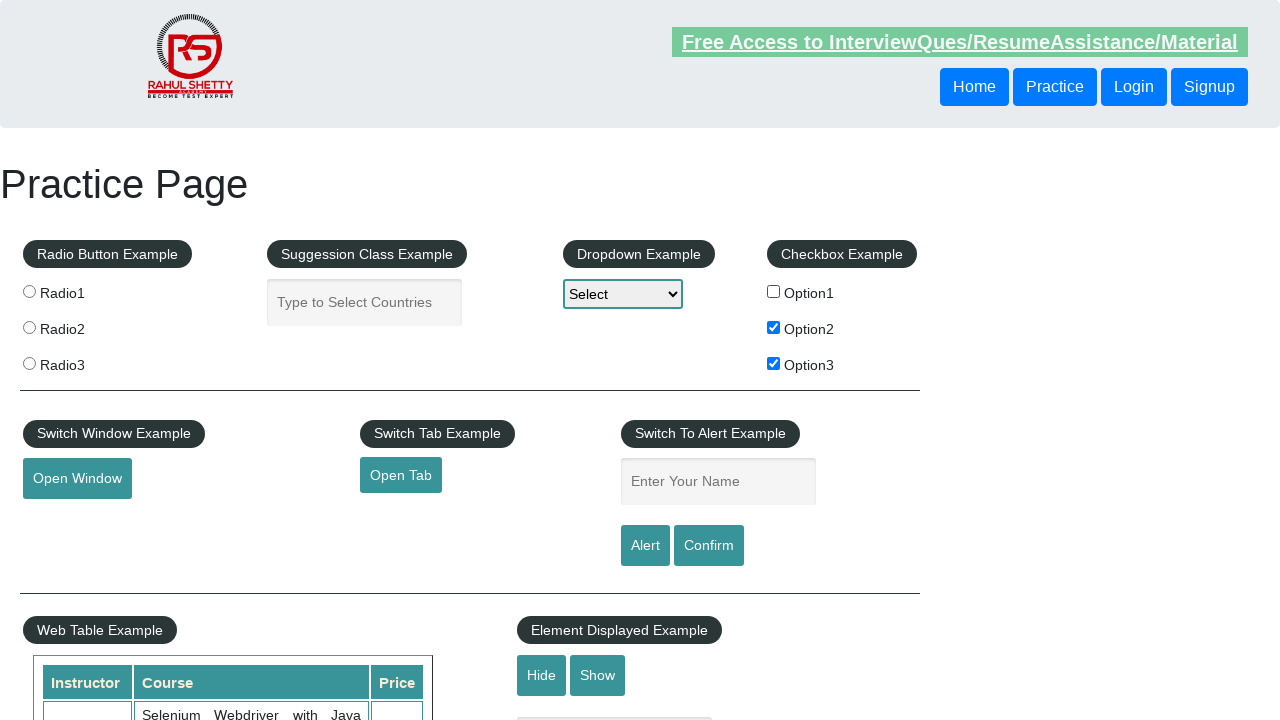

Verified first checkbox is now unchecked
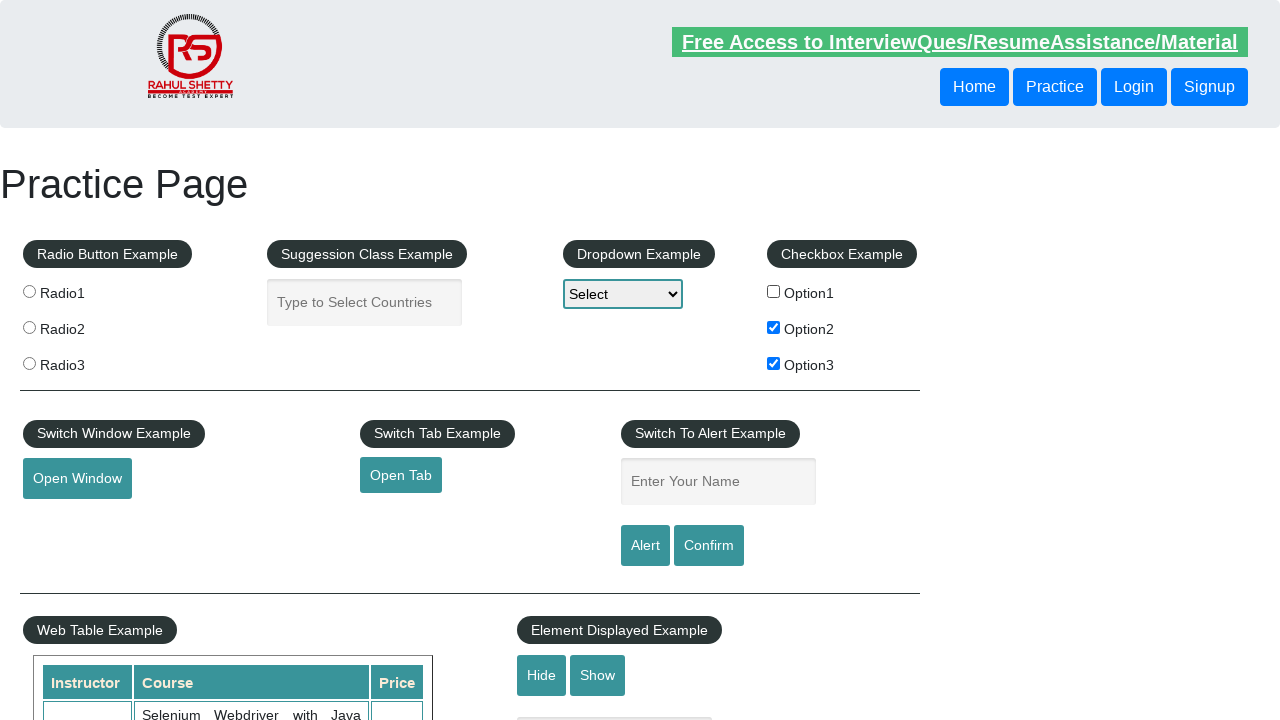

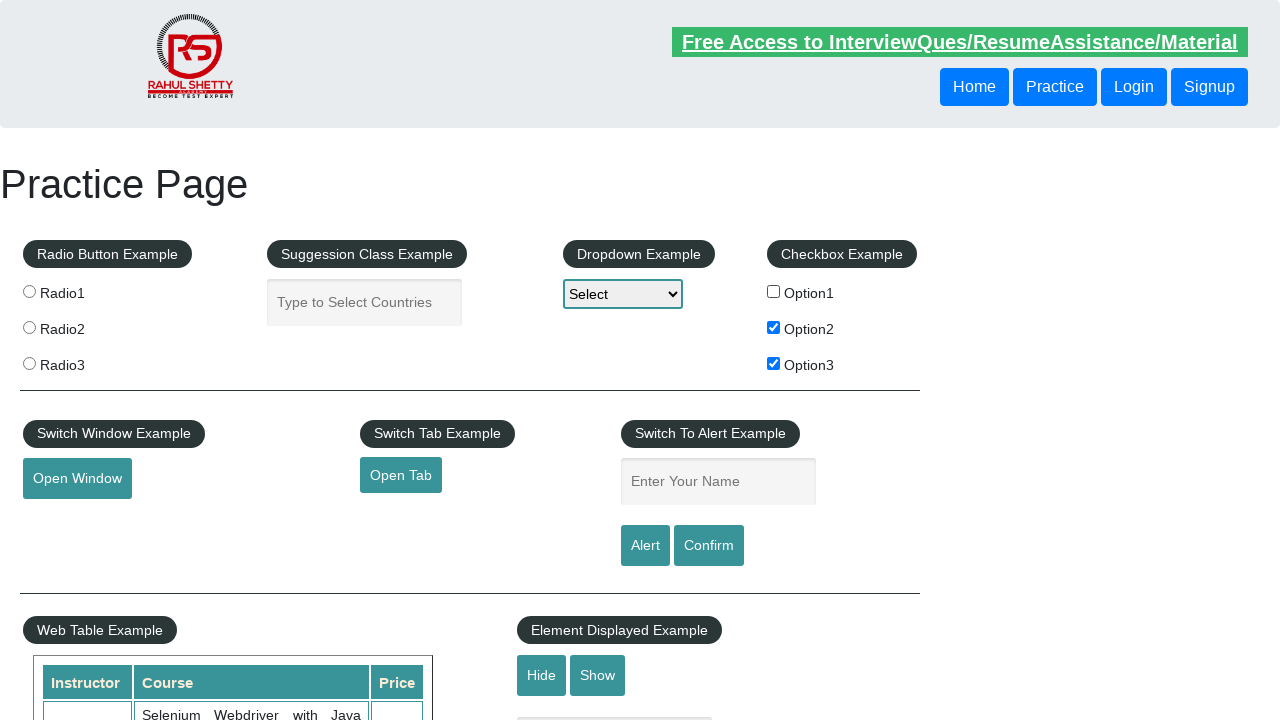